Tests auto-waiting functionality by clicking a button that triggers an AJAX request and waiting for a success element to appear with specific text content.

Starting URL: http://uitestingplayground.com/ajax

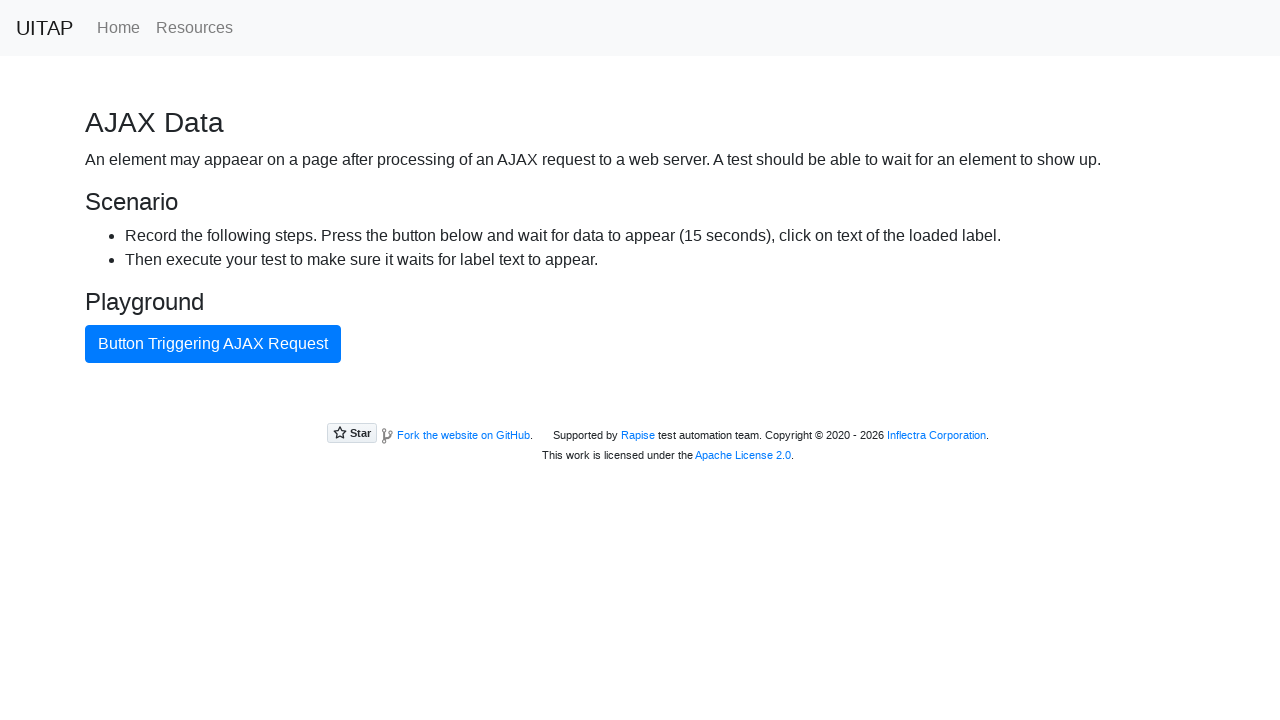

Clicked button triggering AJAX request at (213, 344) on internal:text="Button Triggering AJAX Request"i
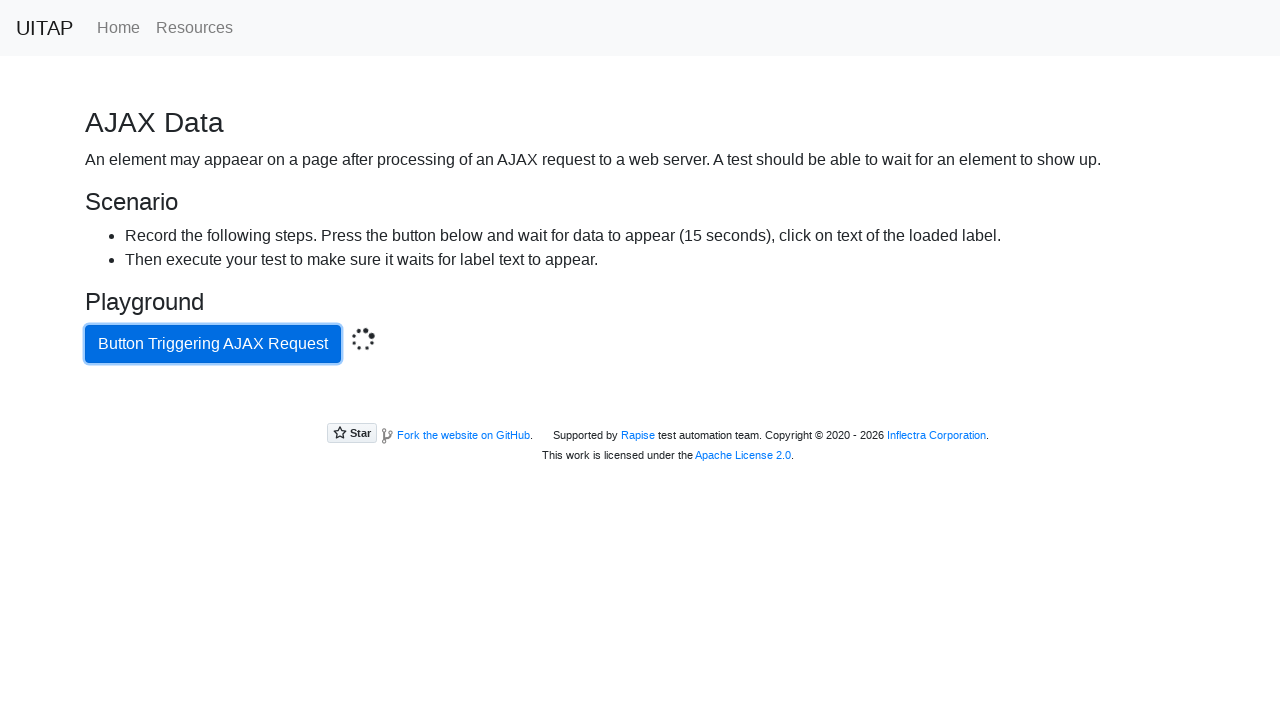

Success element attached to DOM
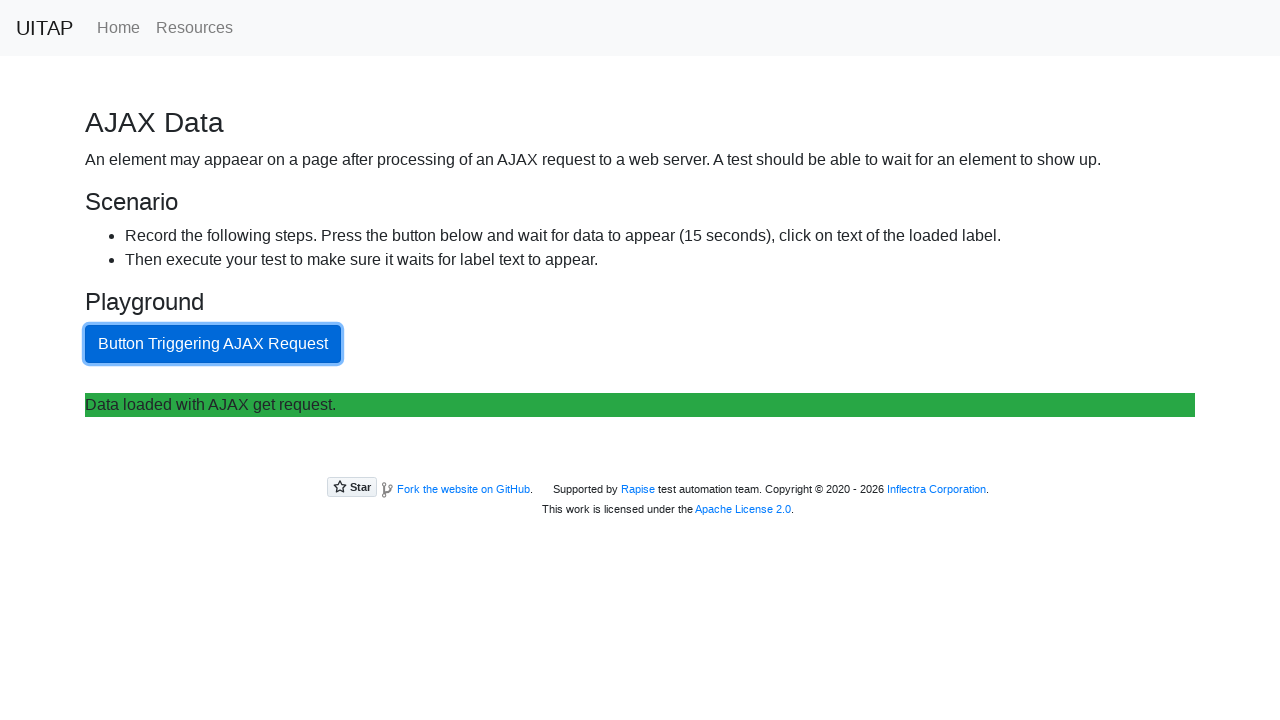

Retrieved text content from success element
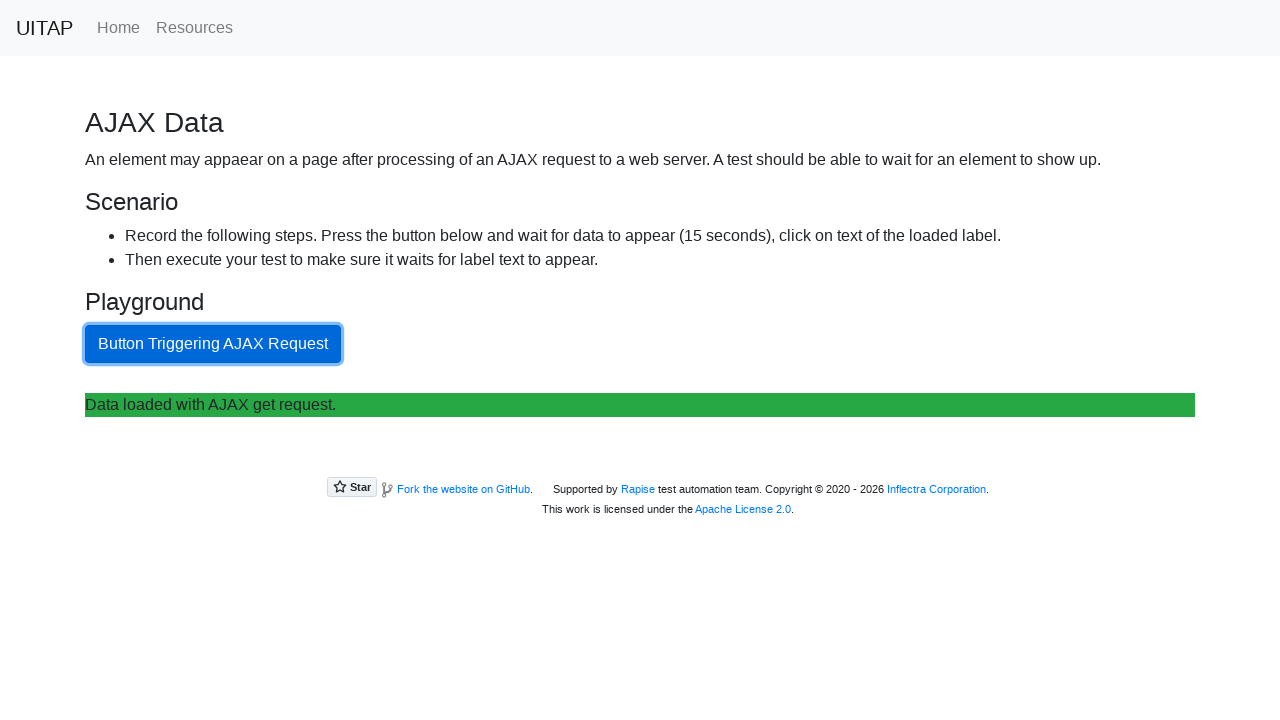

Verified success message text is correct: 'Data loaded with AJAX get request.'
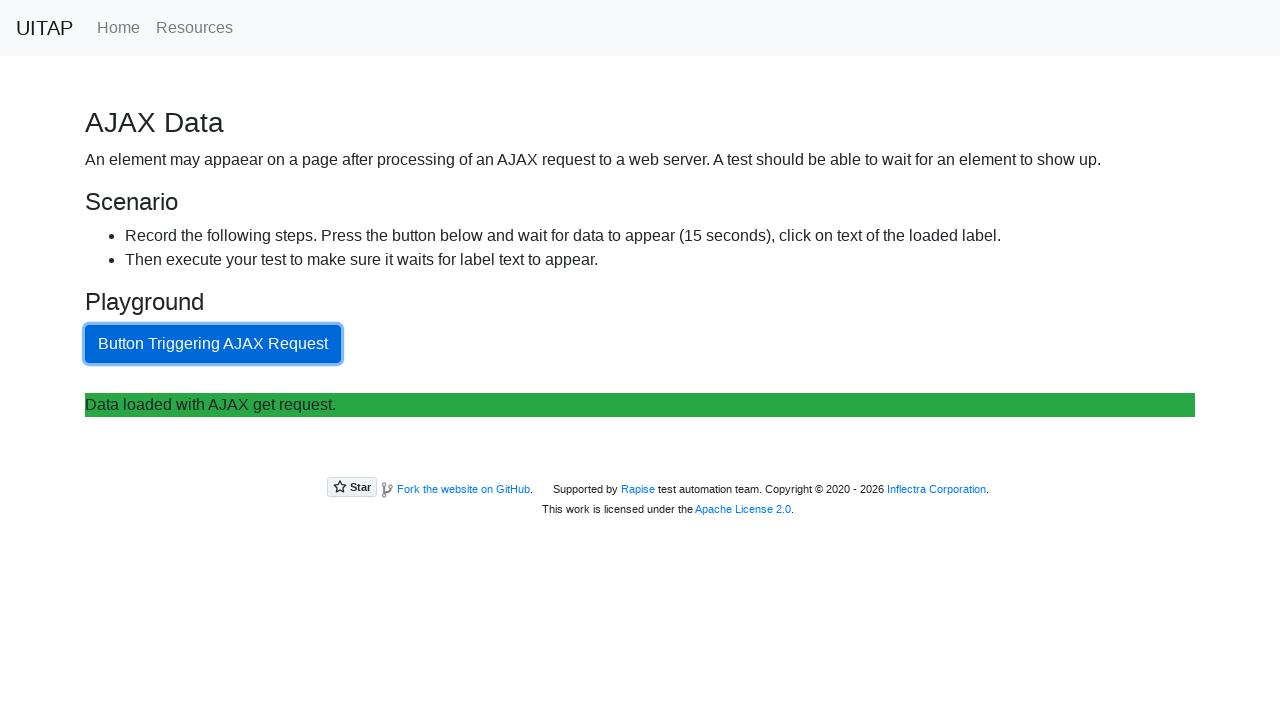

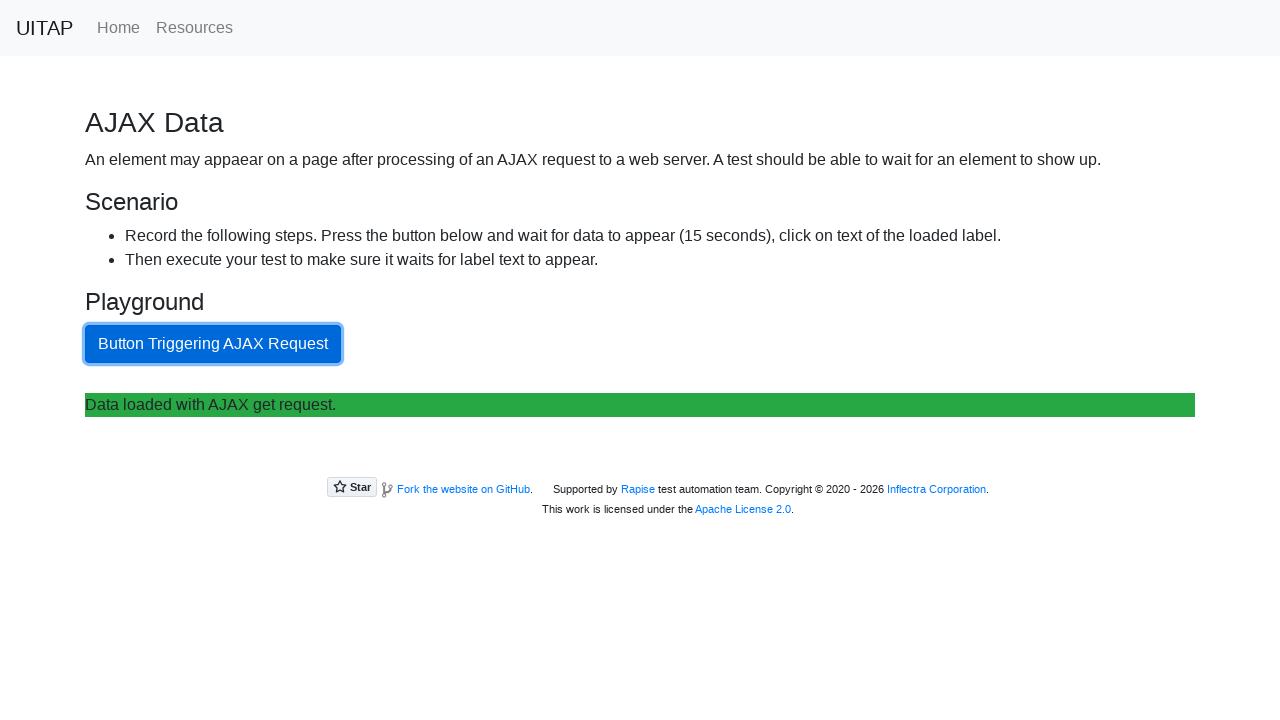